Navigates to the DemoQA Elements page, clicks on the Radio Button section, and selects the "Impressive" radio button option

Starting URL: https://demoqa.com/elements

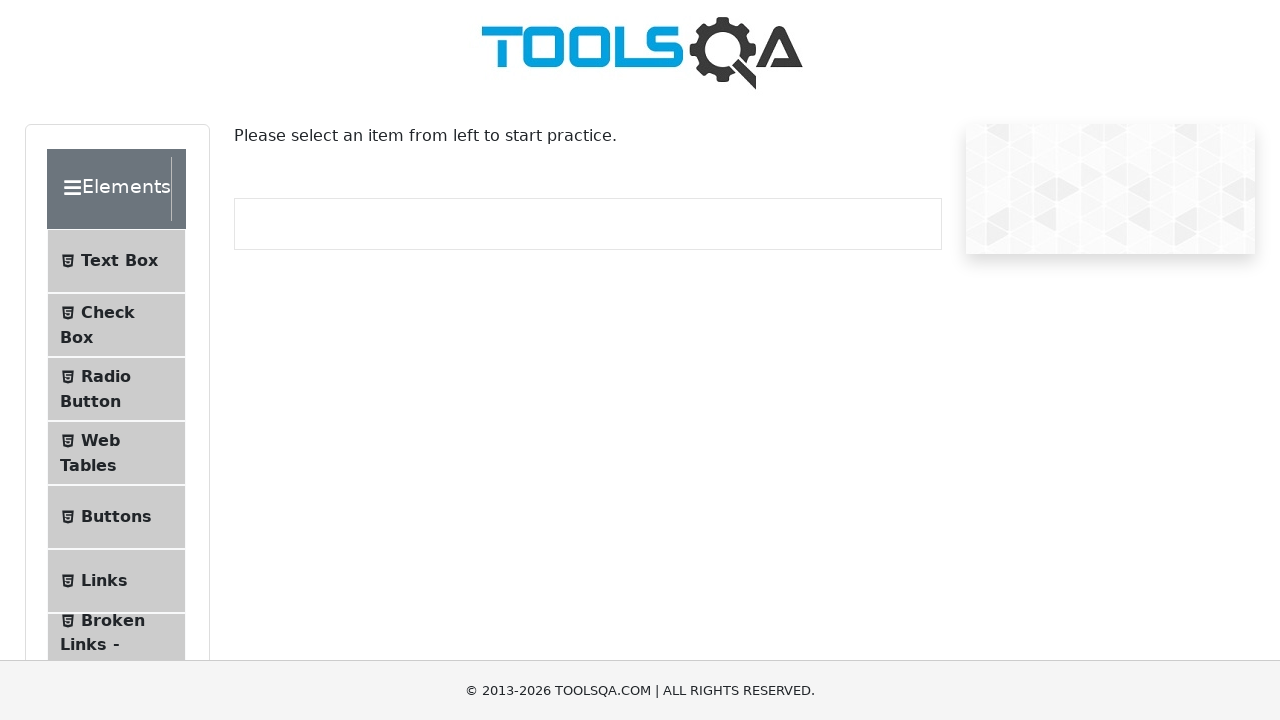

Scrolled down 400 pixels to make elements visible
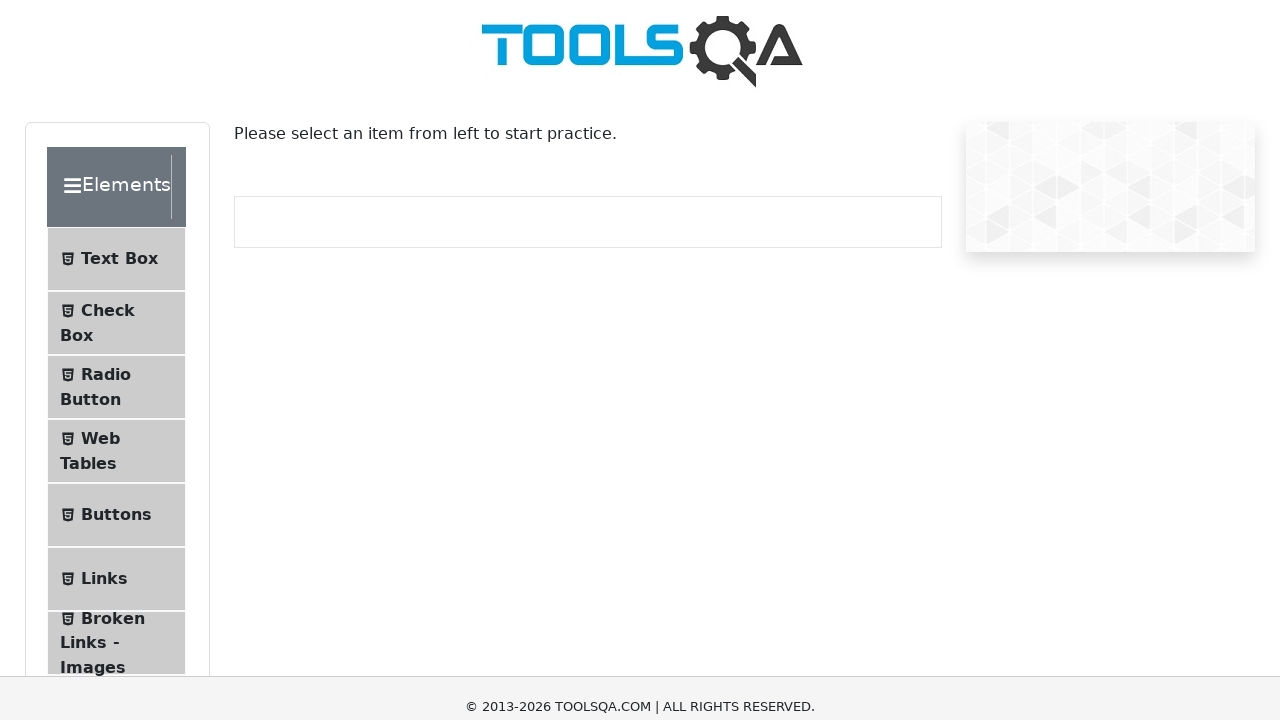

Clicked on Radio Button section at (90, 5) on xpath=//span[text()='Radio Button']
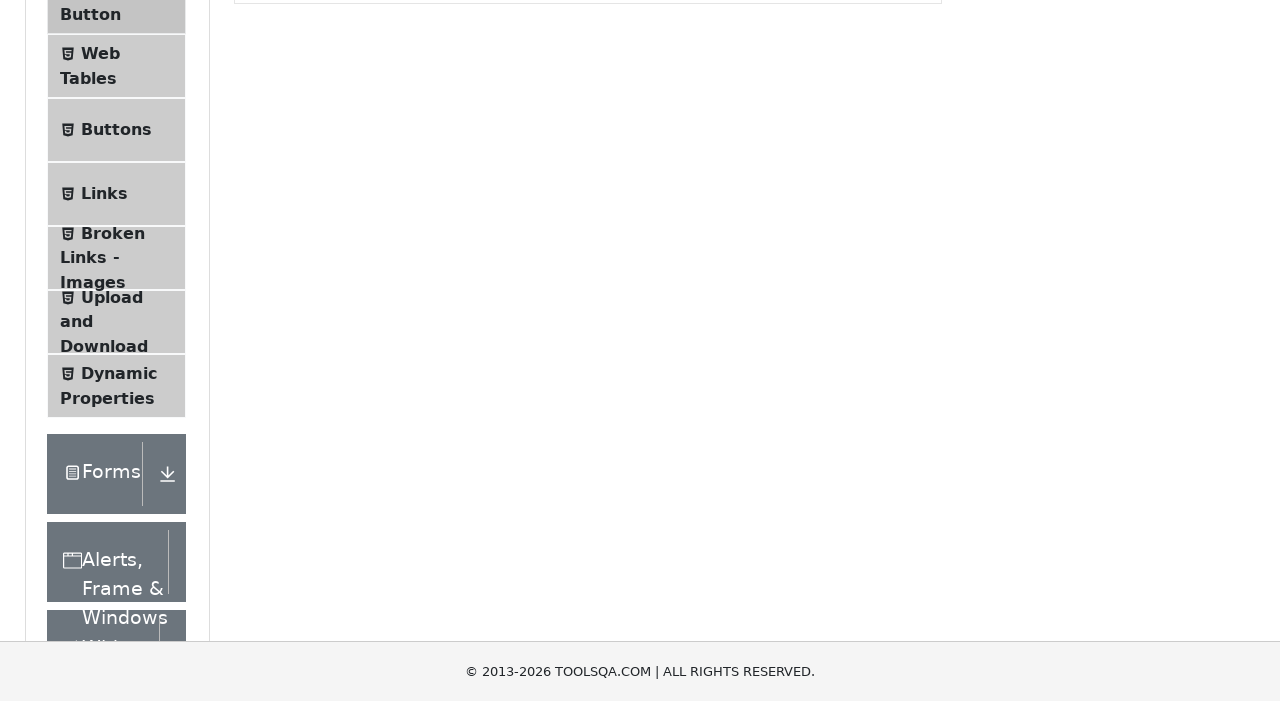

Selected the Impressive radio button option at (363, 275) on xpath=//label[@for='impressiveRadio']
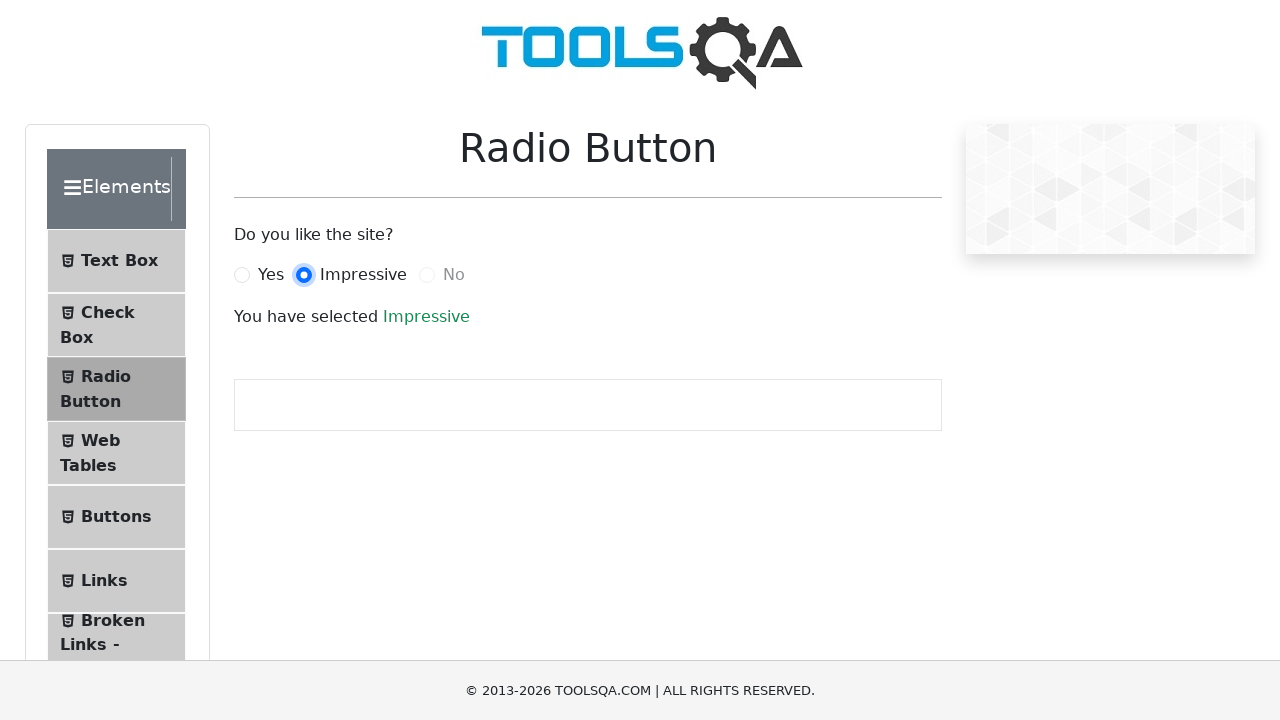

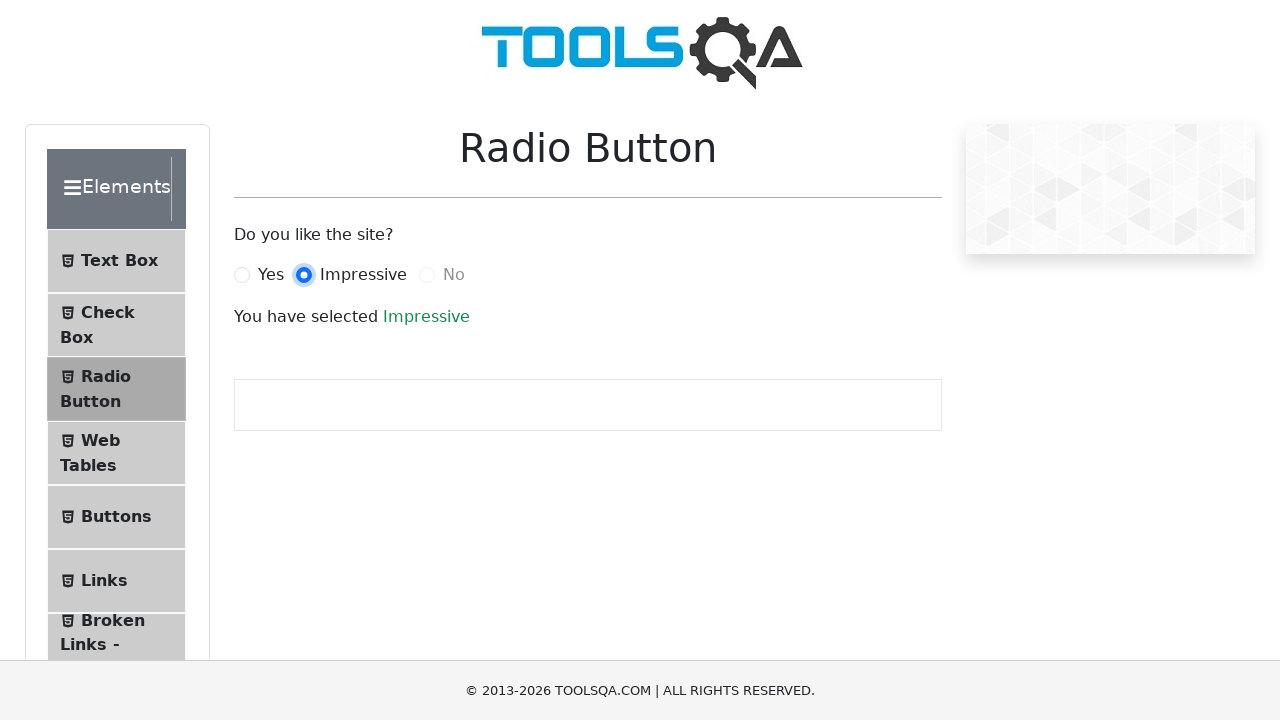